Tests the search functionality on sjp.pl (Polish dictionary website) by entering a search term "robot" and submitting the form with ENTER key, then verifying the page title contains the search term.

Starting URL: https://sjp.pl

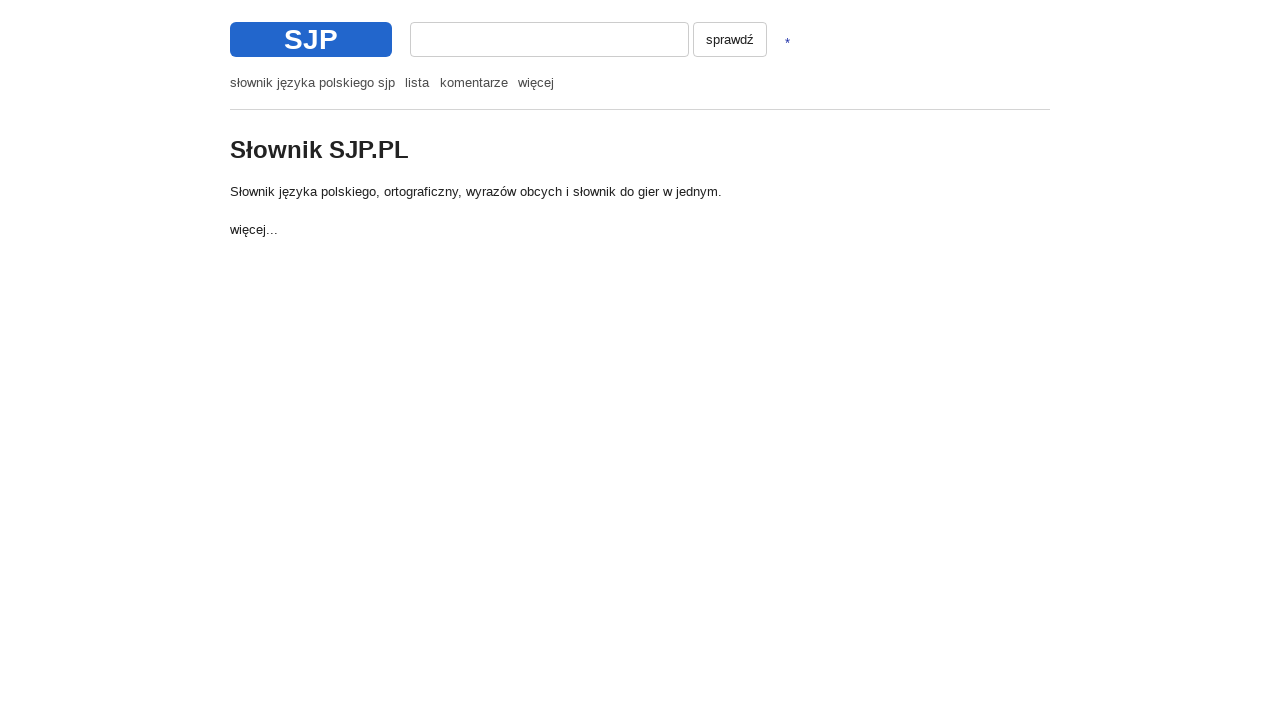

Filled search input field with 'robot' on //*[@id='inp1']
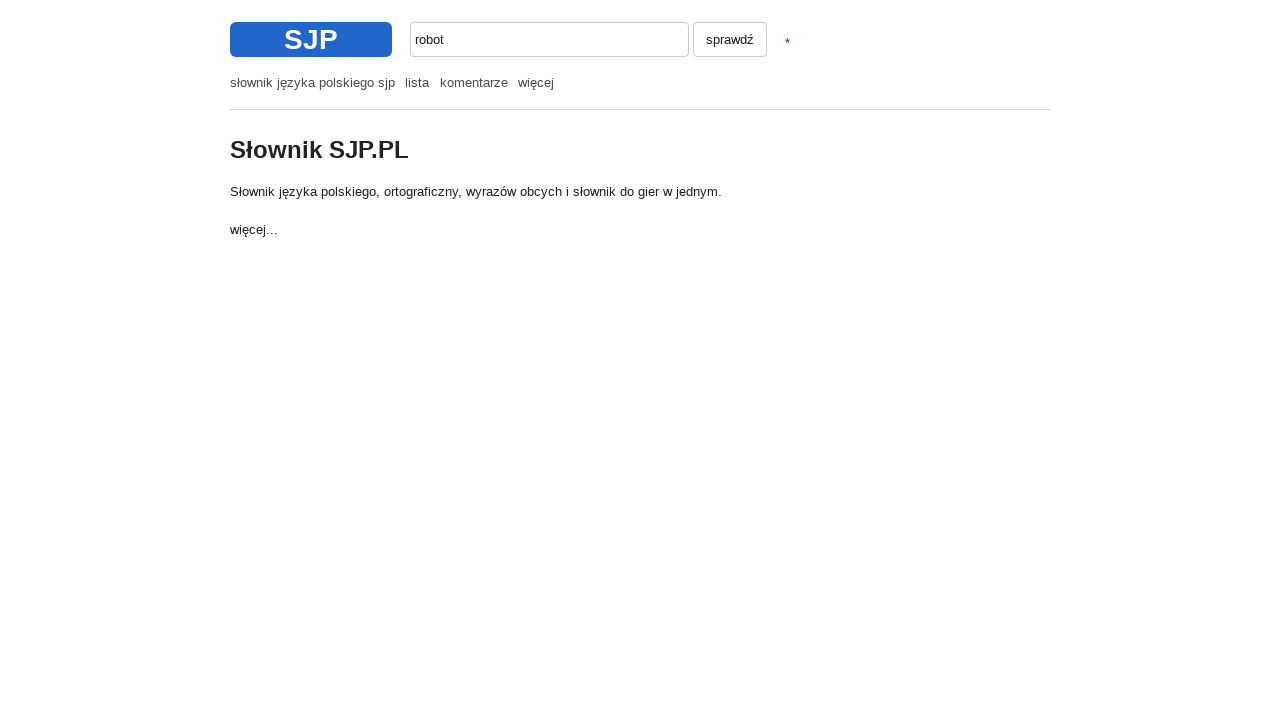

Pressed ENTER to submit search form on //*[@id='inp1']
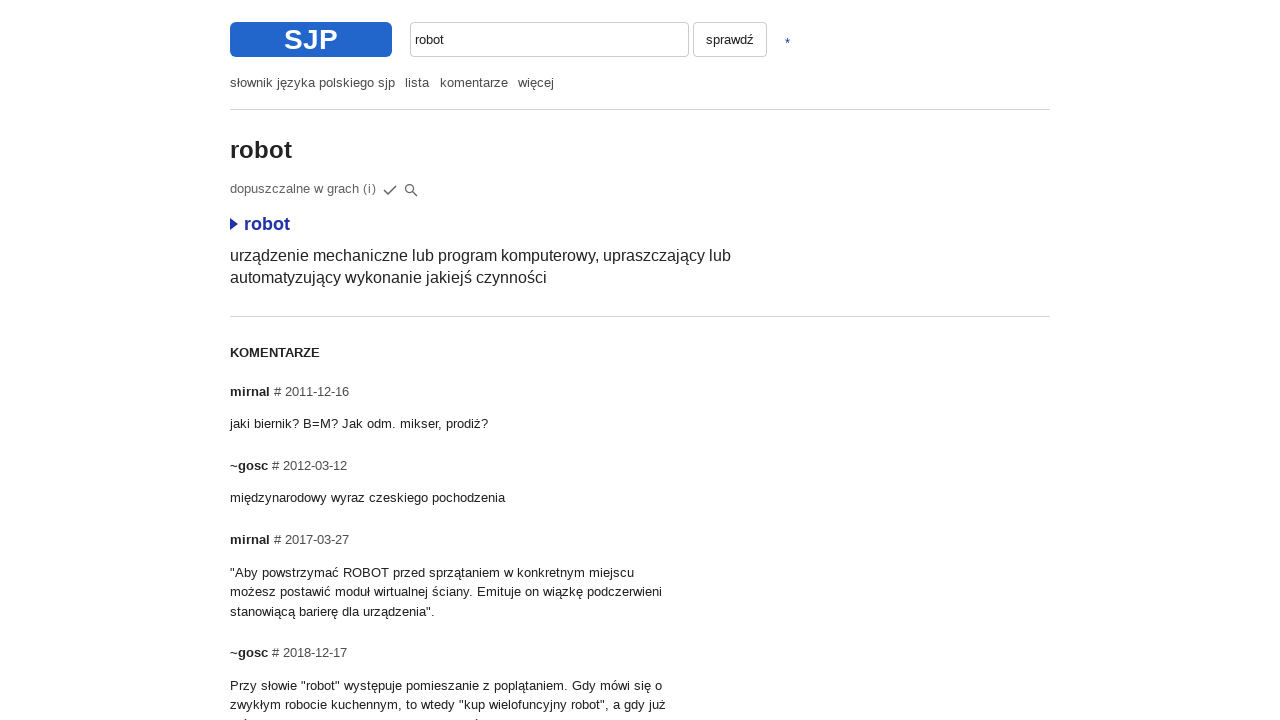

Waited for page to load (networkidle)
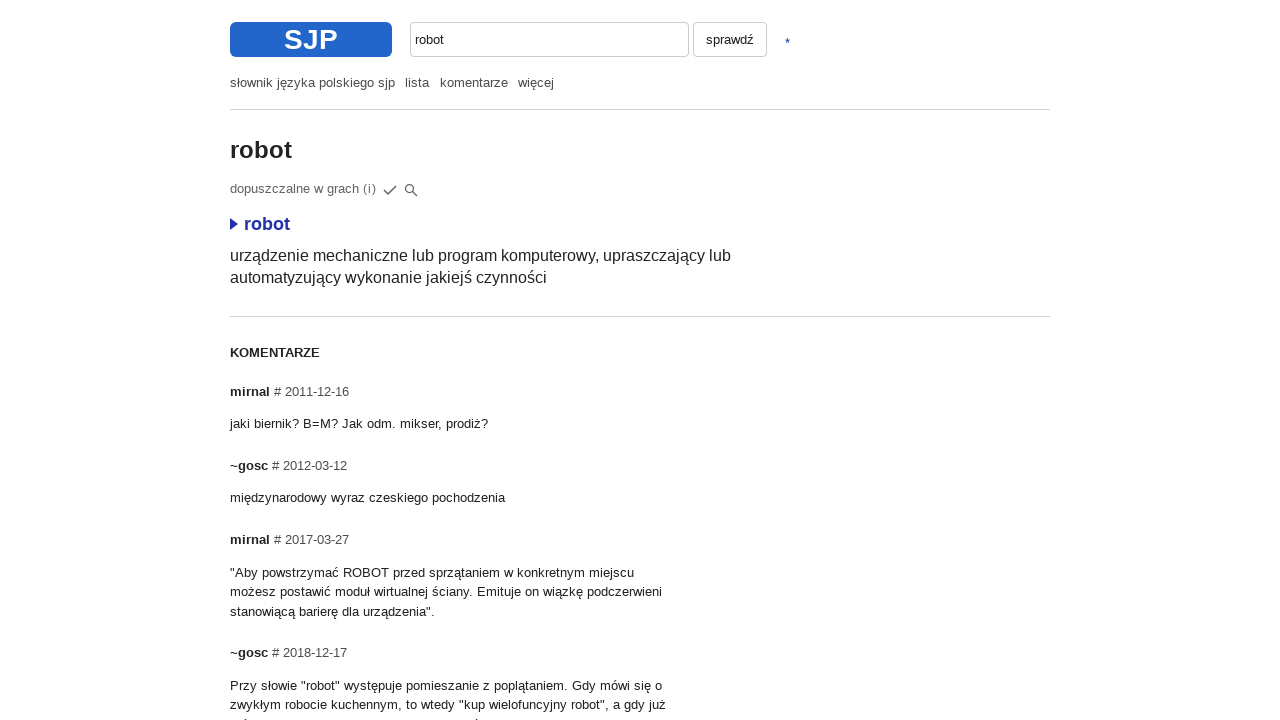

Retrieved page title: 'robot - Słownik SJP'
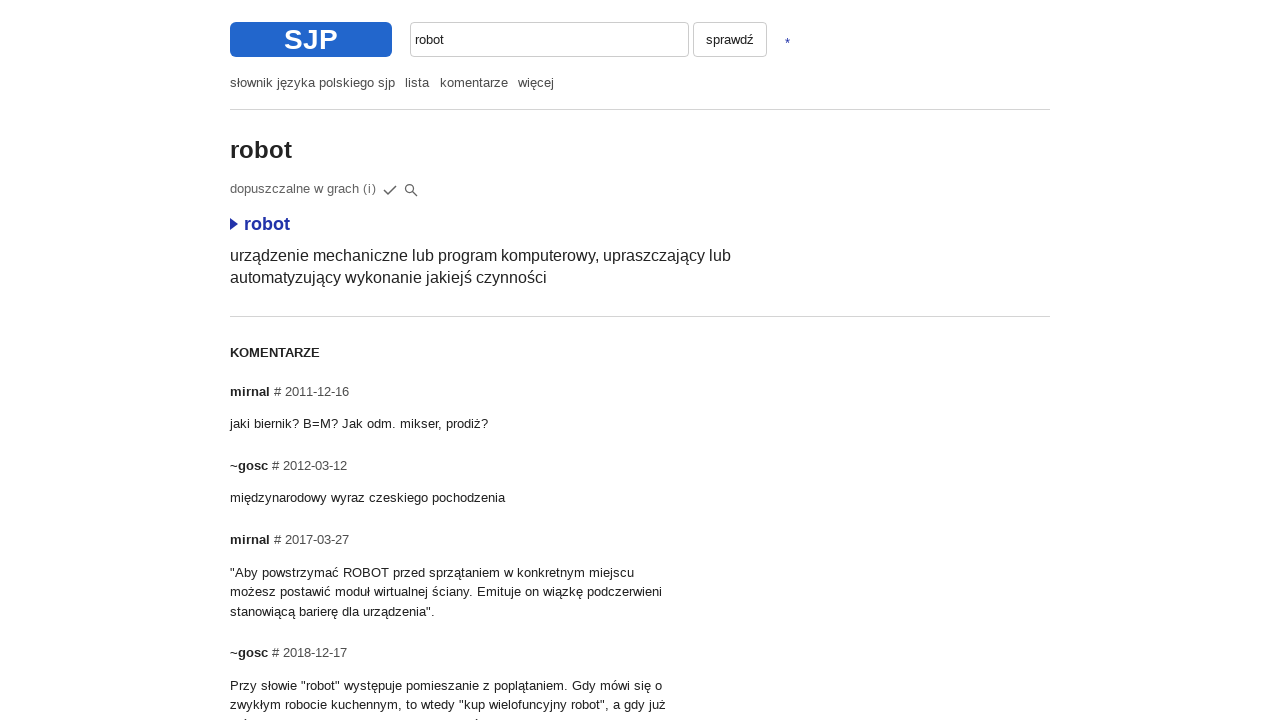

Verified page title contains search term 'robot'
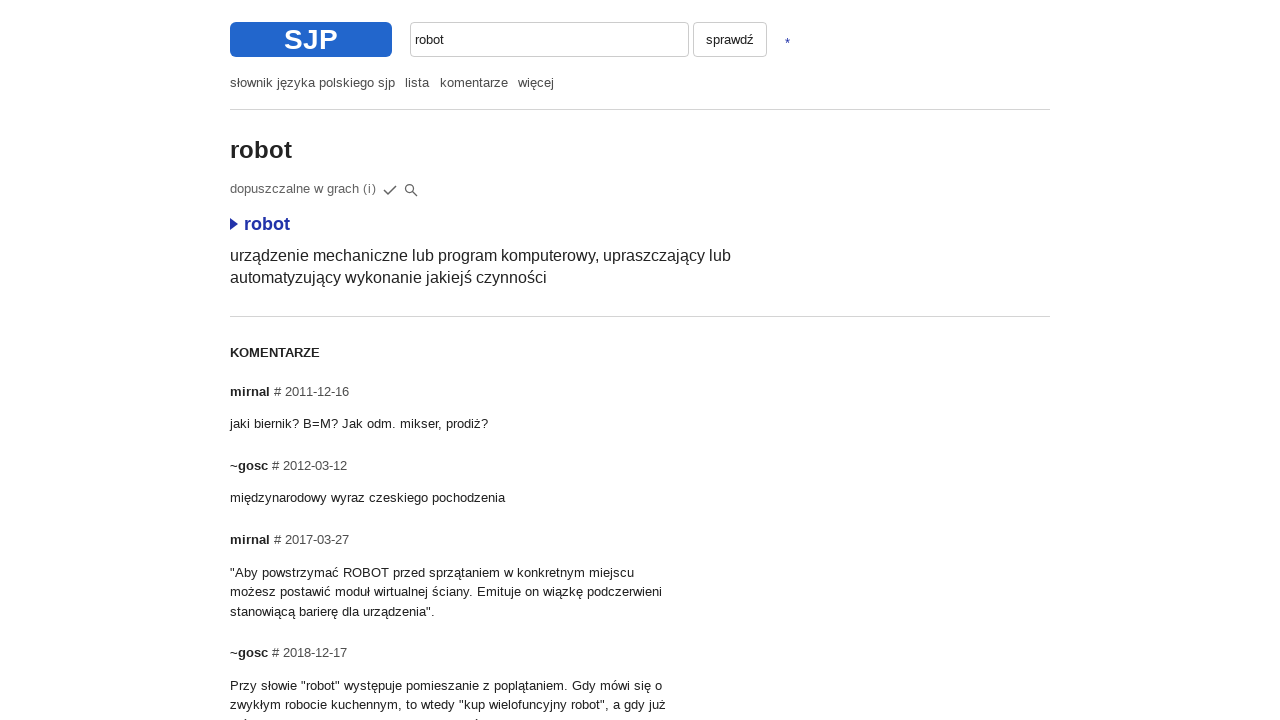

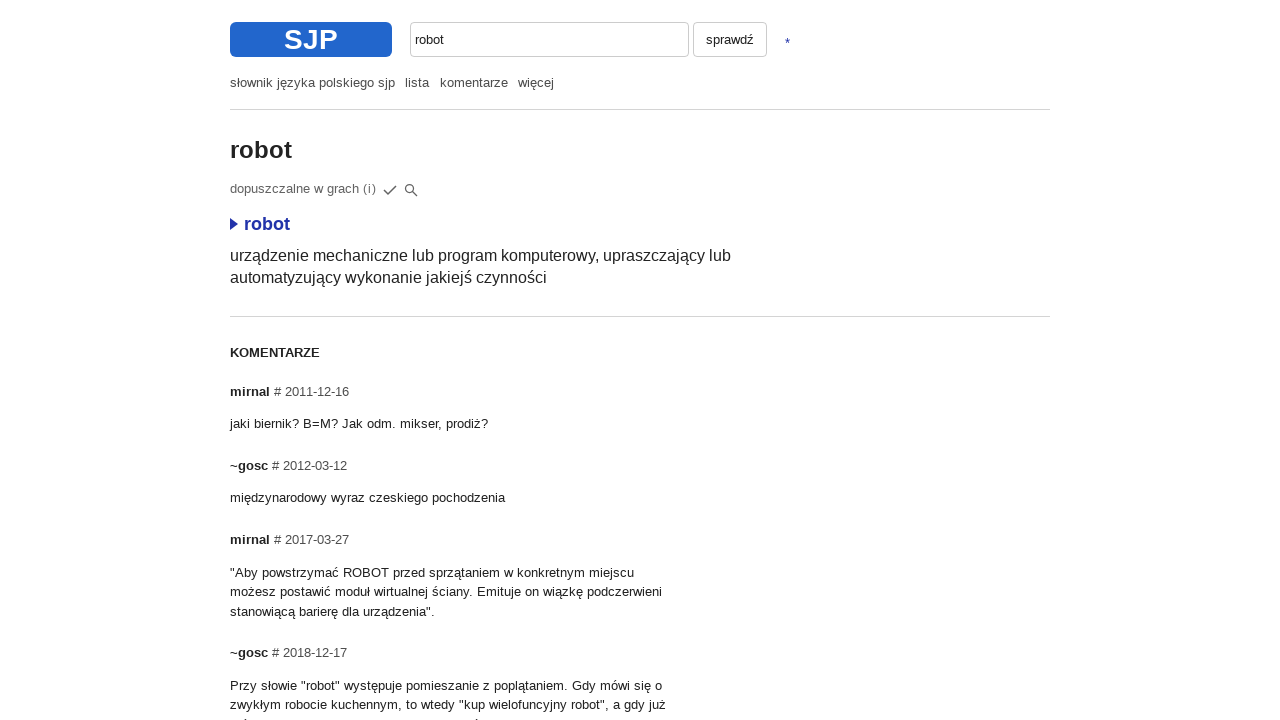